Performs a search on Open Knowledge Maps by entering "Raspberry Pi" as the search query and submitting the search form

Starting URL: https://openknowledgemaps.org/index

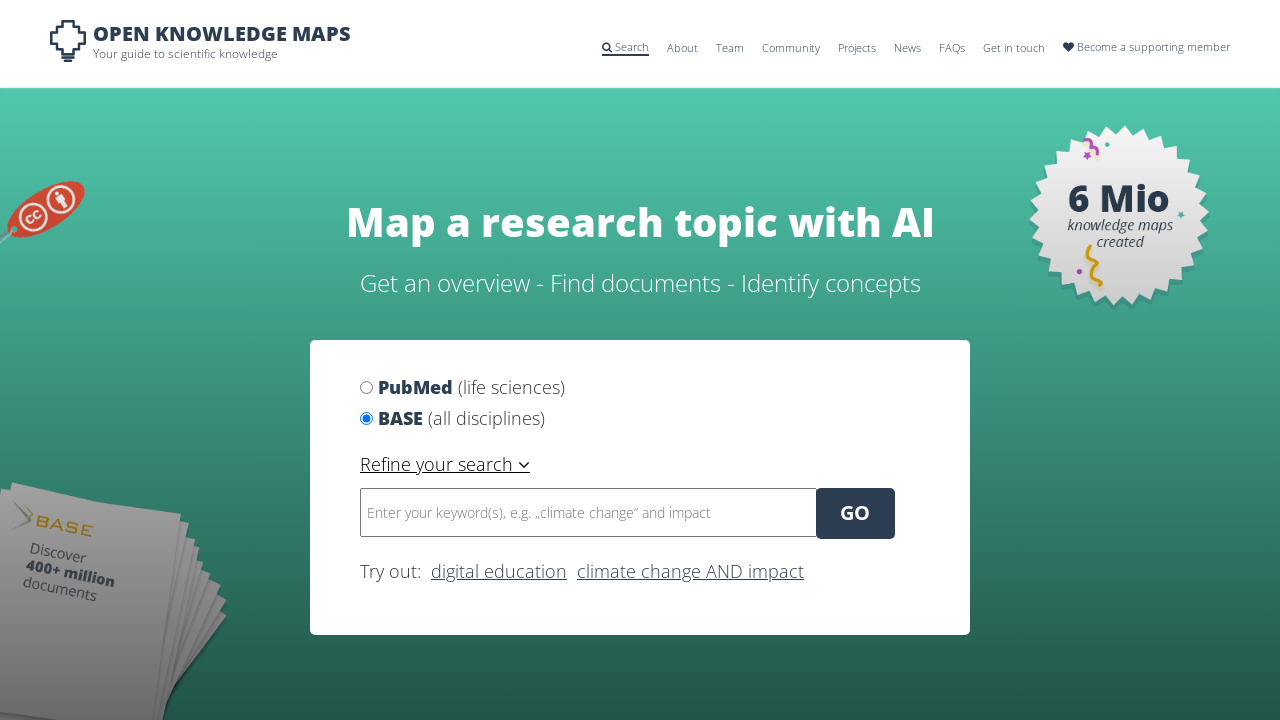

Filled search field with 'Raspberry Pi' on xpath=/html/body/div[4]/div/form/div/input
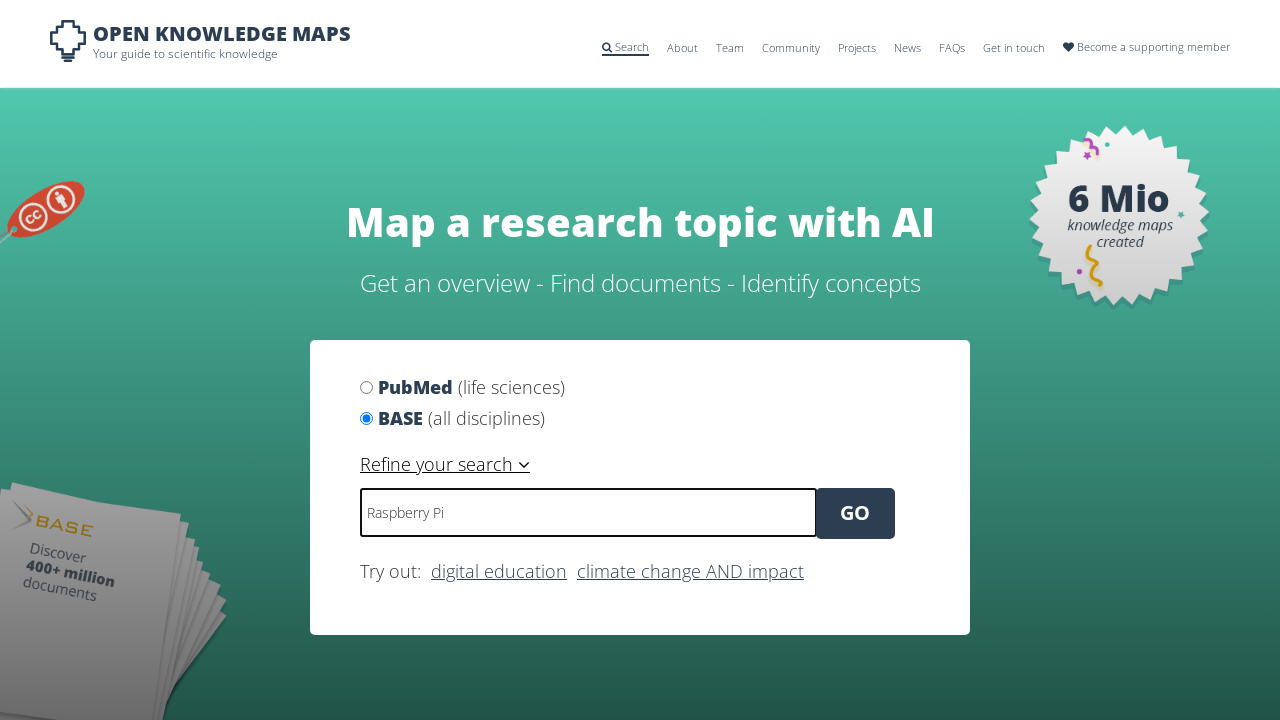

Clicked search button to submit query at (855, 514) on xpath=/html/body/div[4]/div/form/div/button
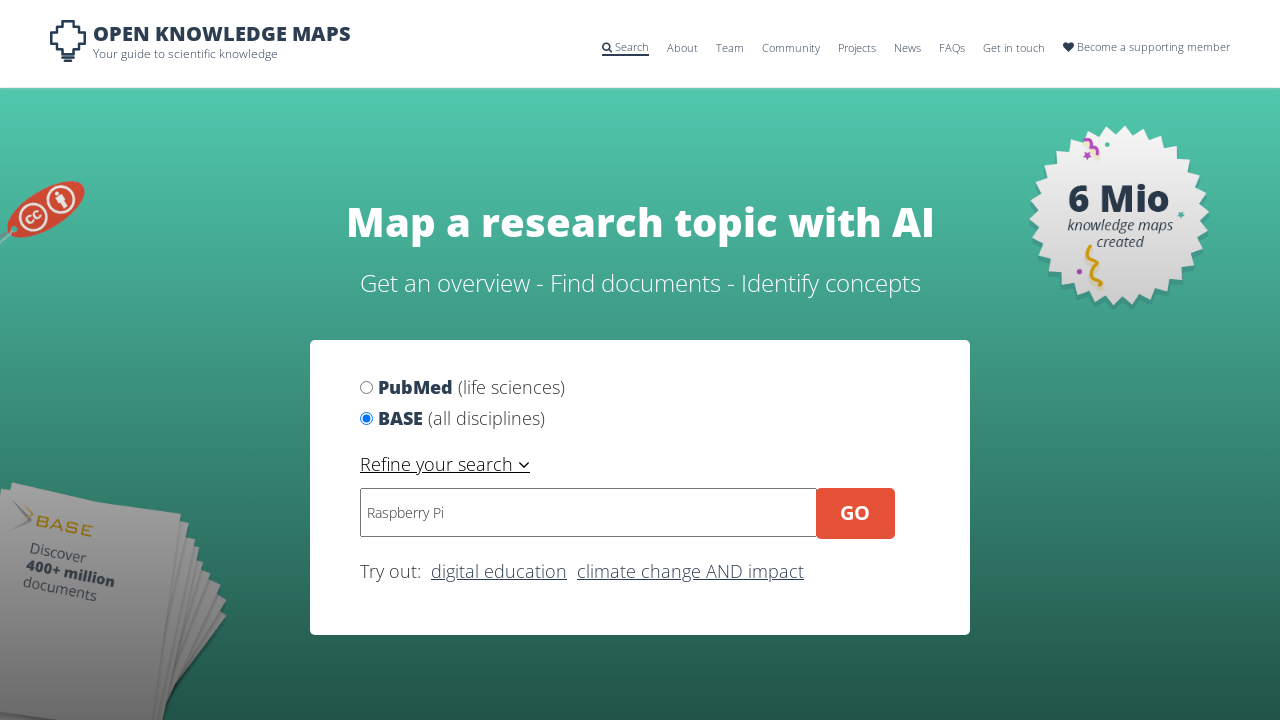

Search results loaded successfully
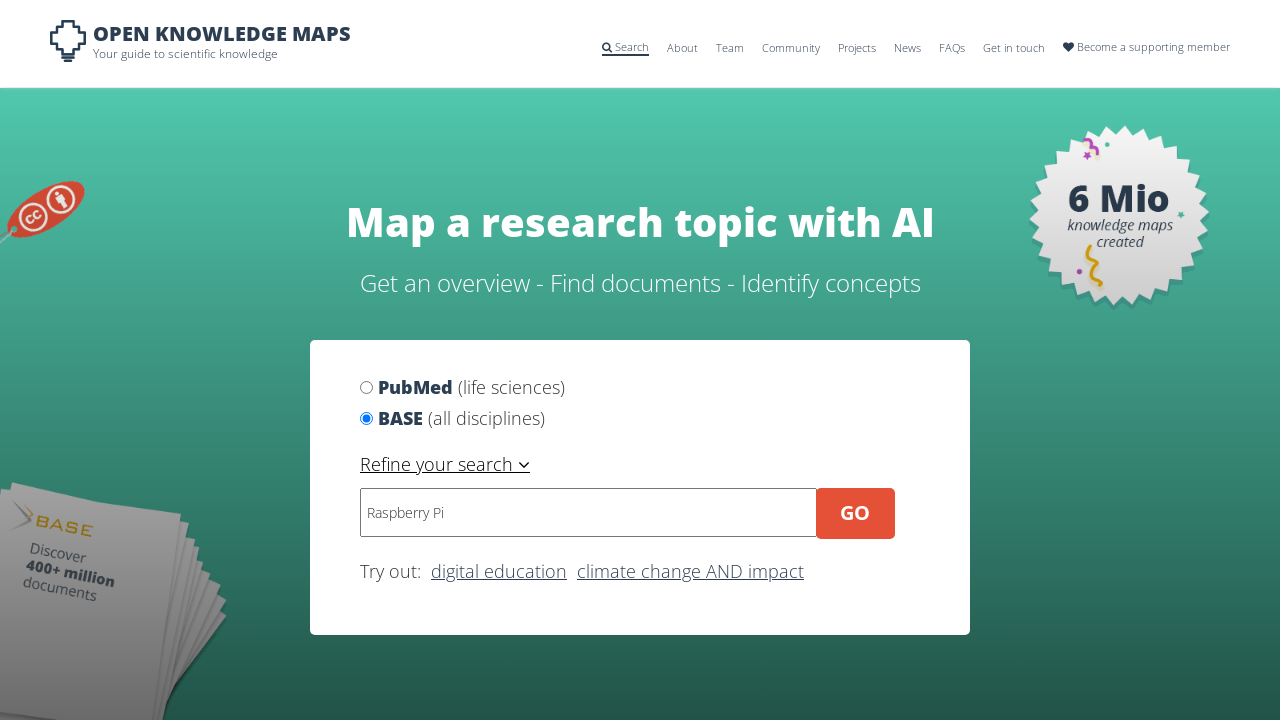

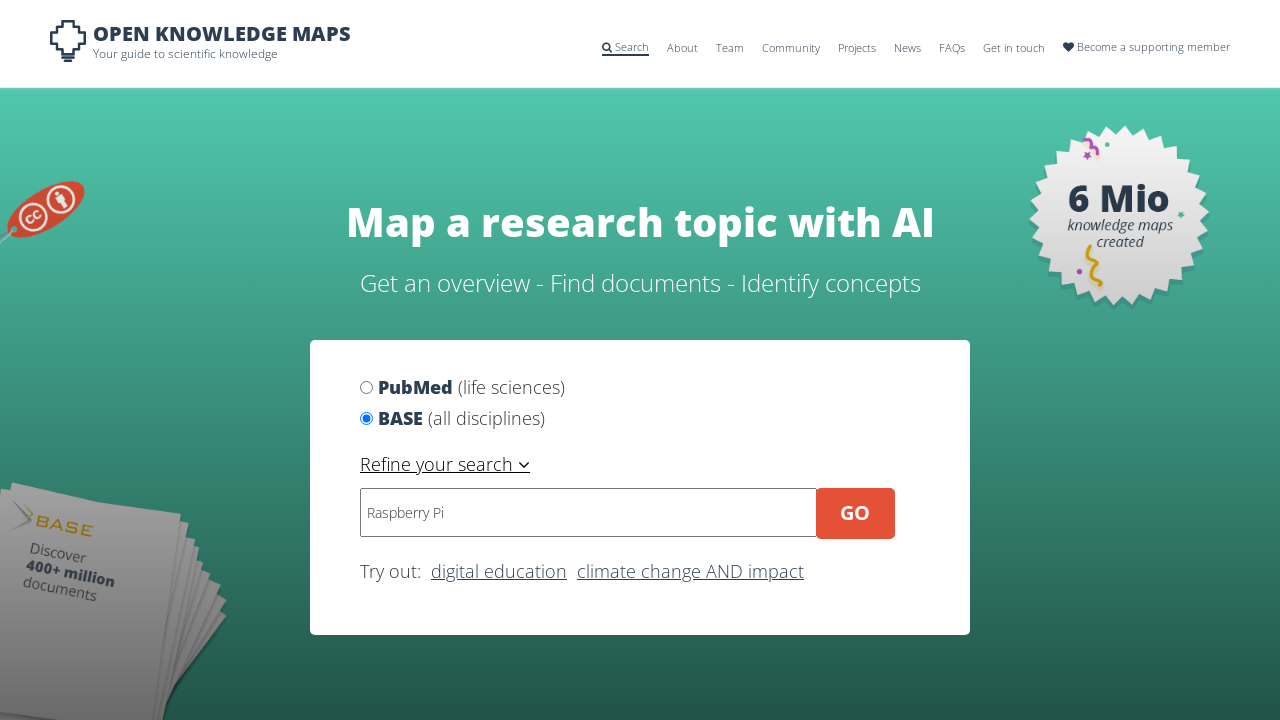